Tests the checkbox functionality on the actions page by clicking checkboxes and verifying the result message

Starting URL: https://kristinek.github.io/site/examples/actions

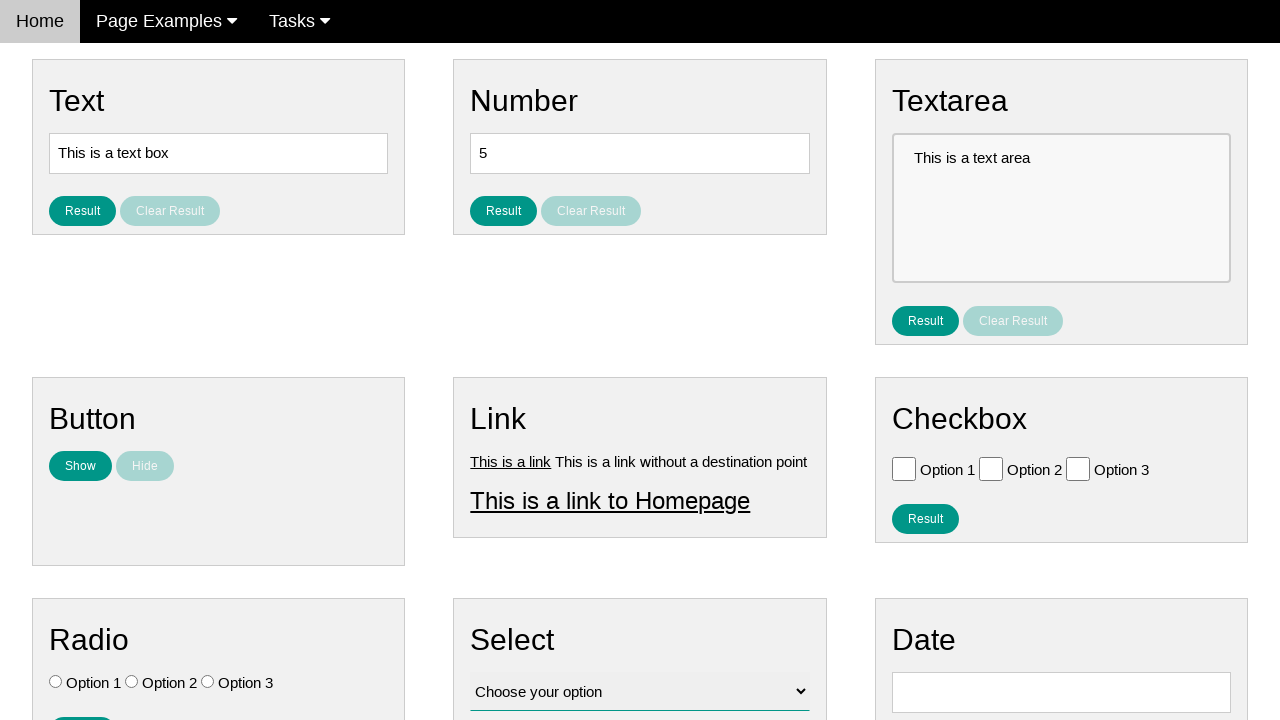

Clicked checkbox with value 'Option 1' at (904, 468) on [value='Option 1']
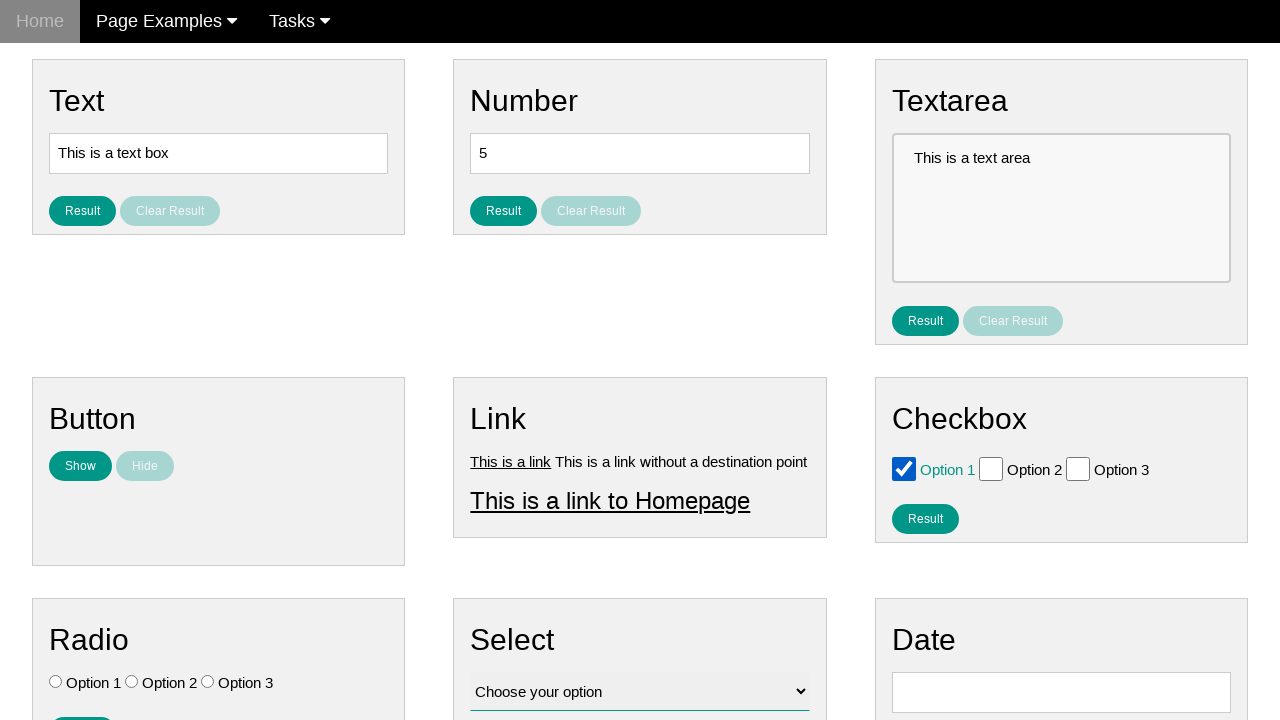

Clicked checkbox with value 'Option 2' at (991, 468) on [value='Option 2']
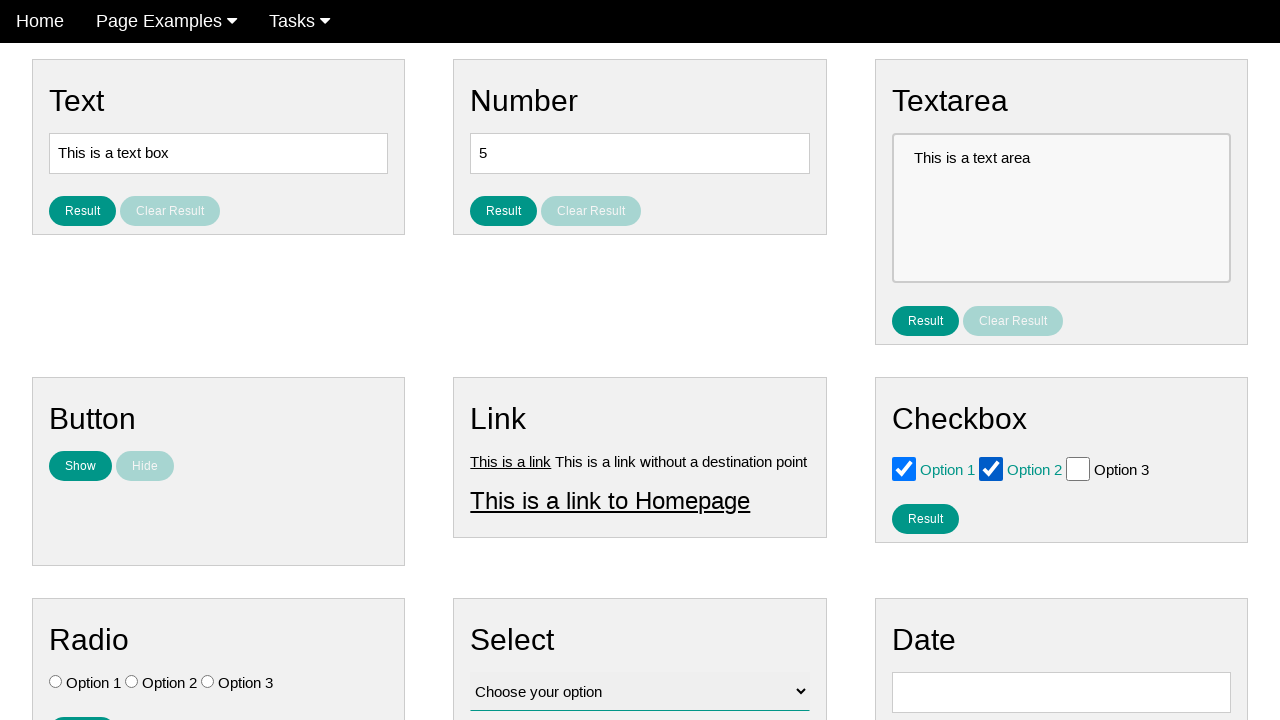

Clicked the result checkbox button at (925, 518) on #result_button_checkbox
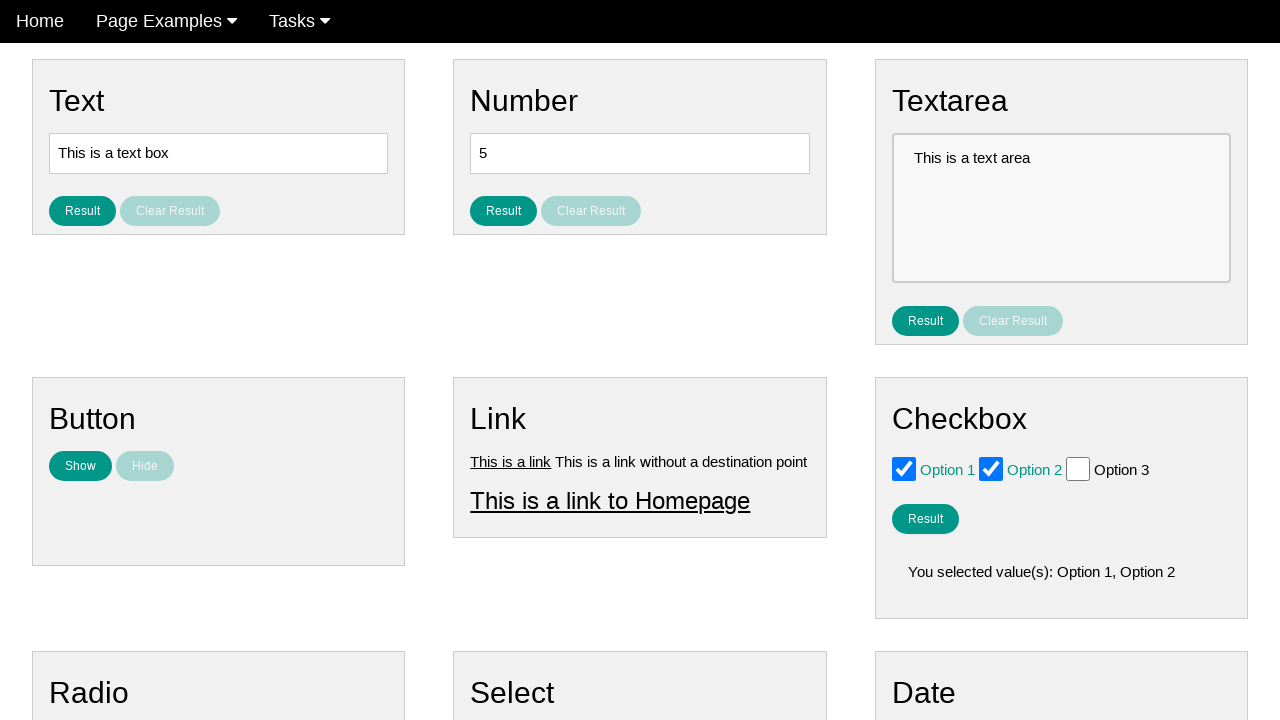

Result message appeared on the page
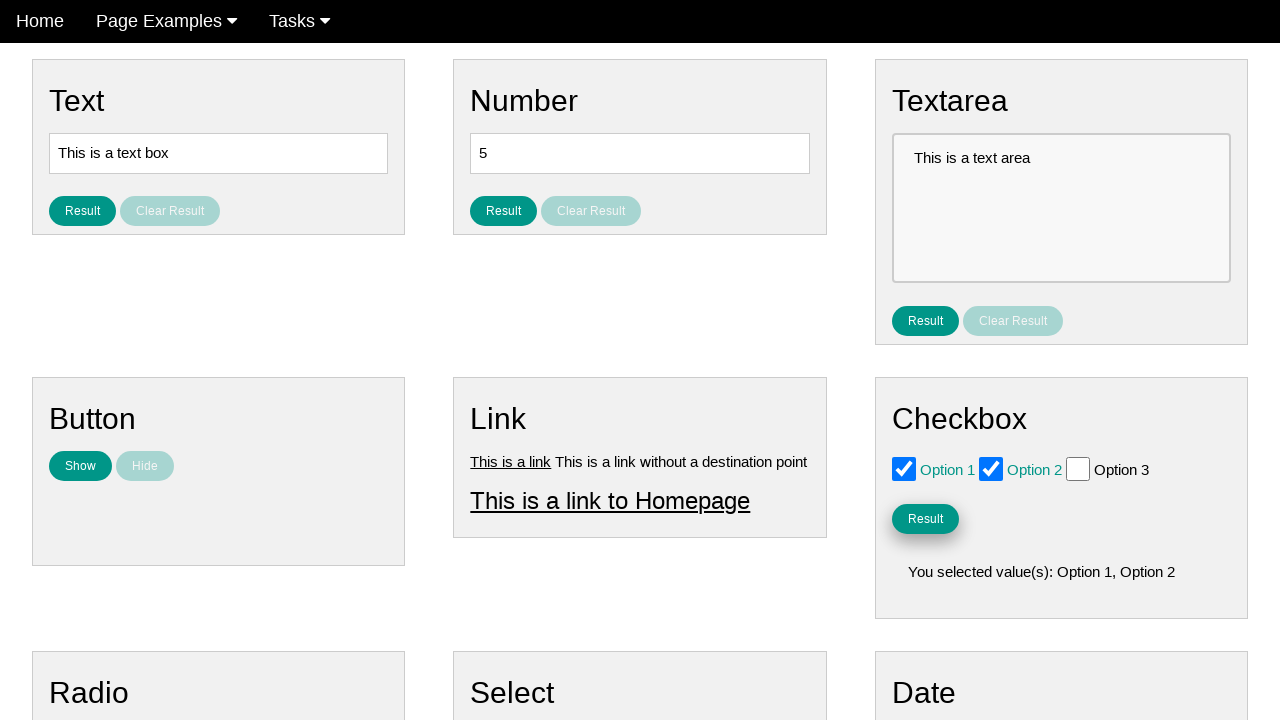

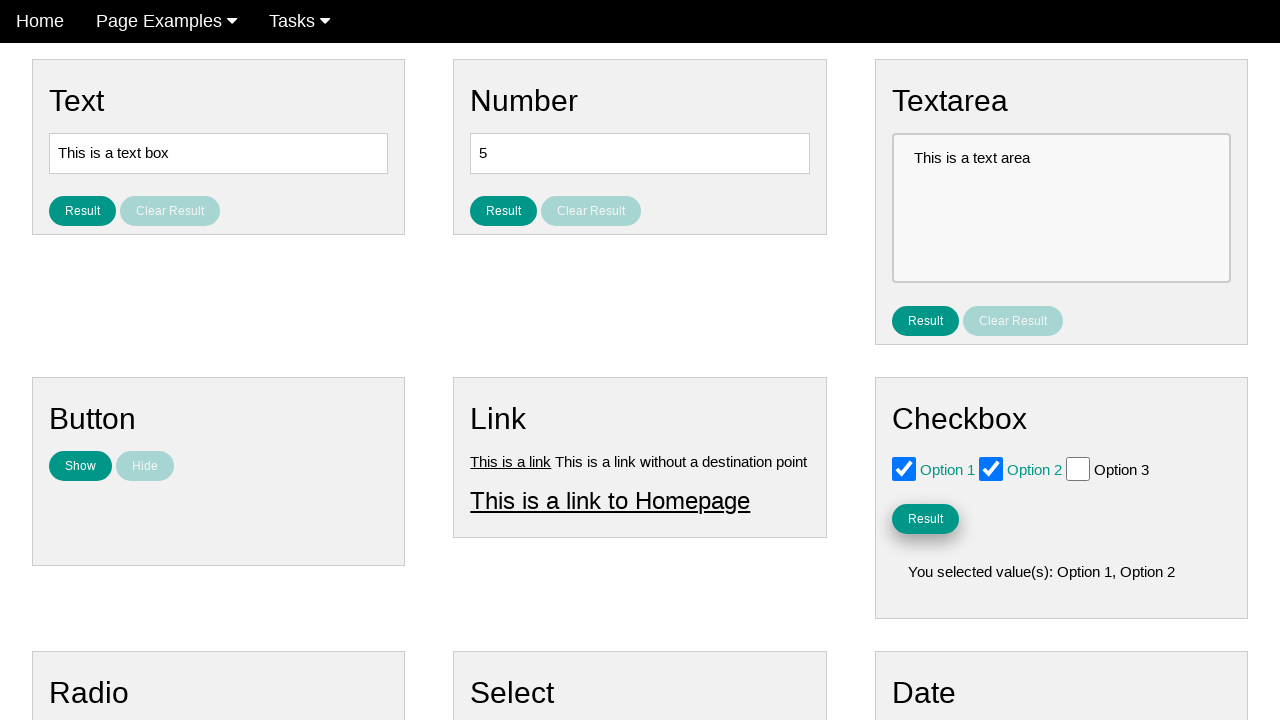